Tests the Playwright documentation site by navigating to the homepage and clicking on the search button placeholder to open the search dialog.

Starting URL: https://playwright.dev/

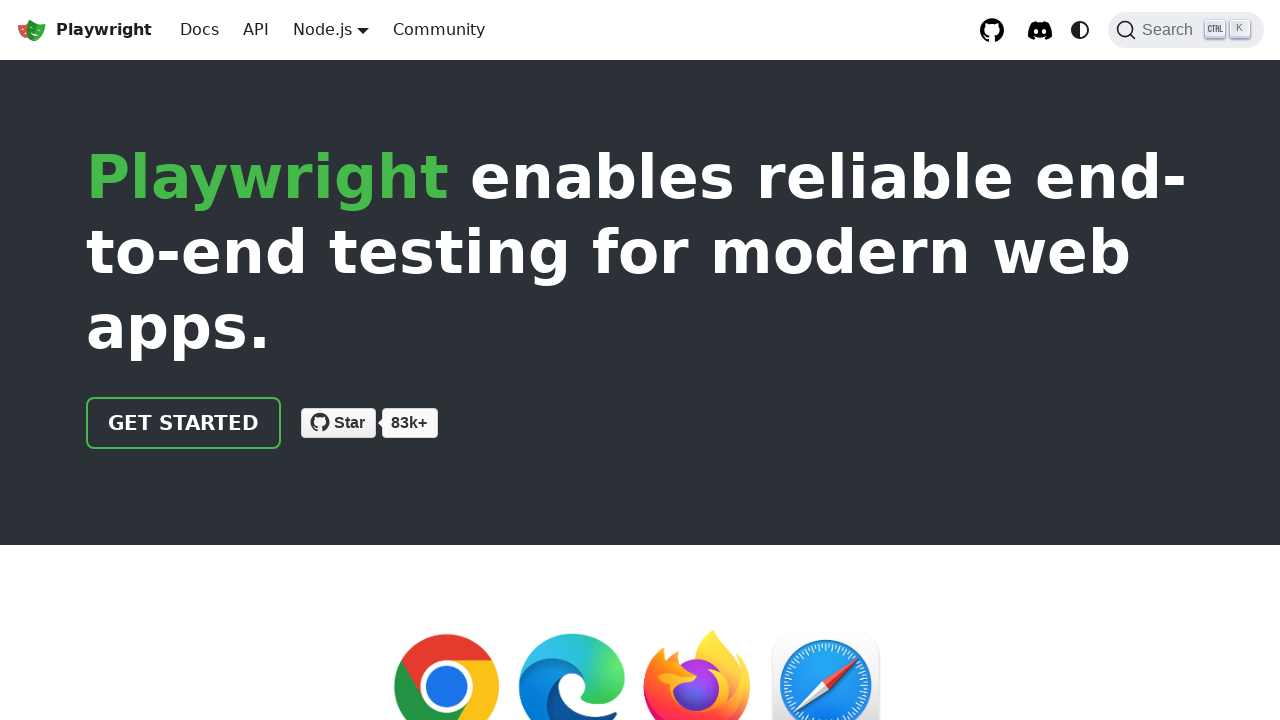

Clicked search button placeholder to open search dialog at (1171, 30) on .DocSearch-Button-Placeholder
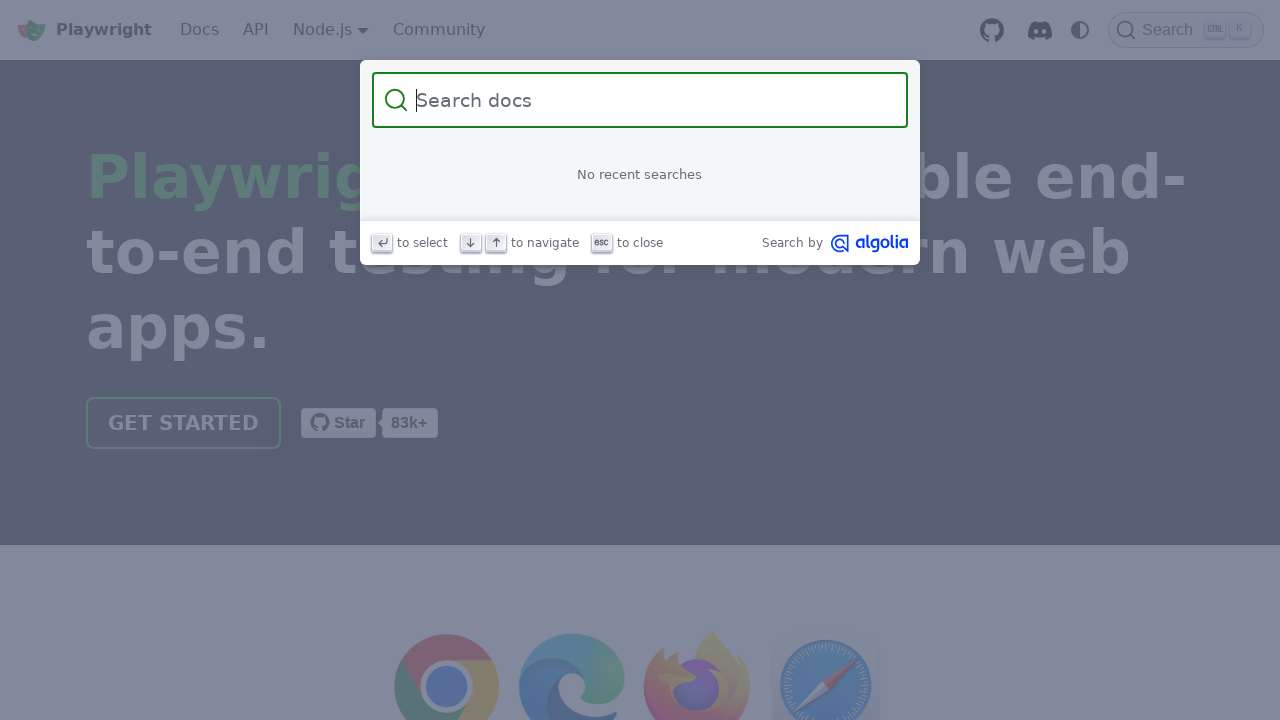

Search dialog appeared
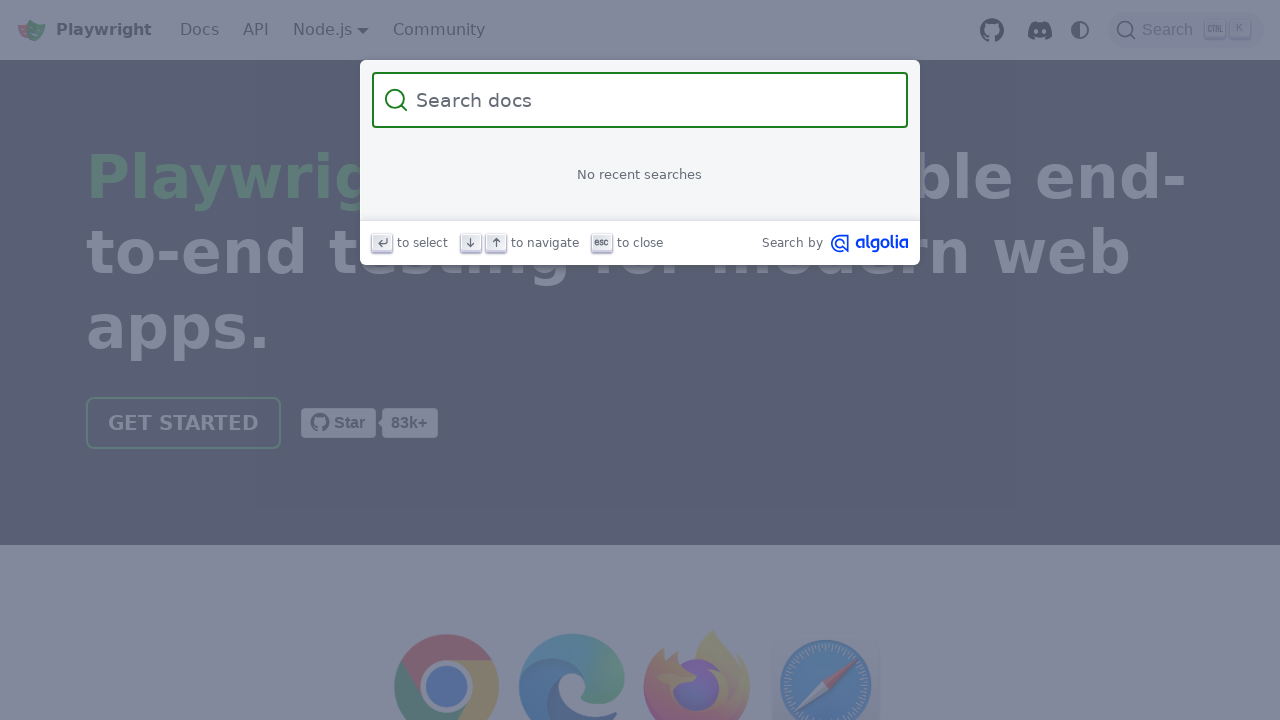

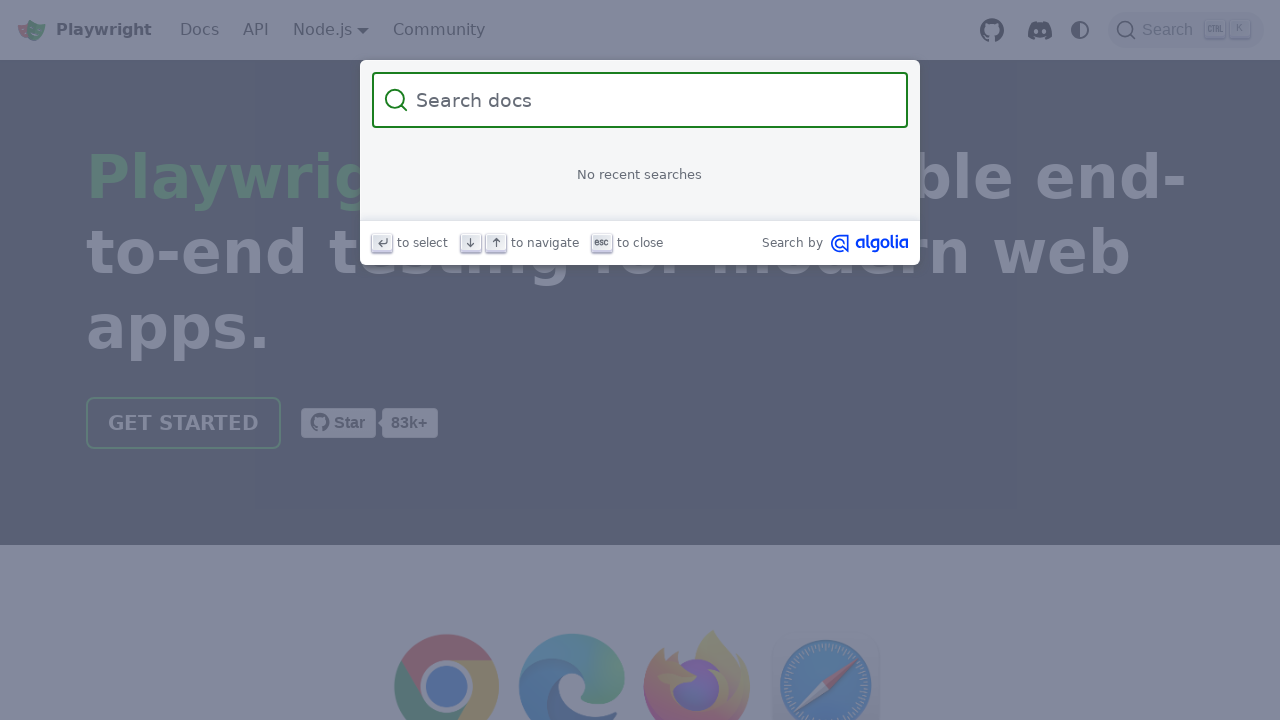